Tests a math-based form by reading a value from the page, calculating a logarithmic result, filling in the answer, checking a checkbox, selecting a radio button, and submitting the form.

Starting URL: https://SunInJuly.github.io/execute_script.html

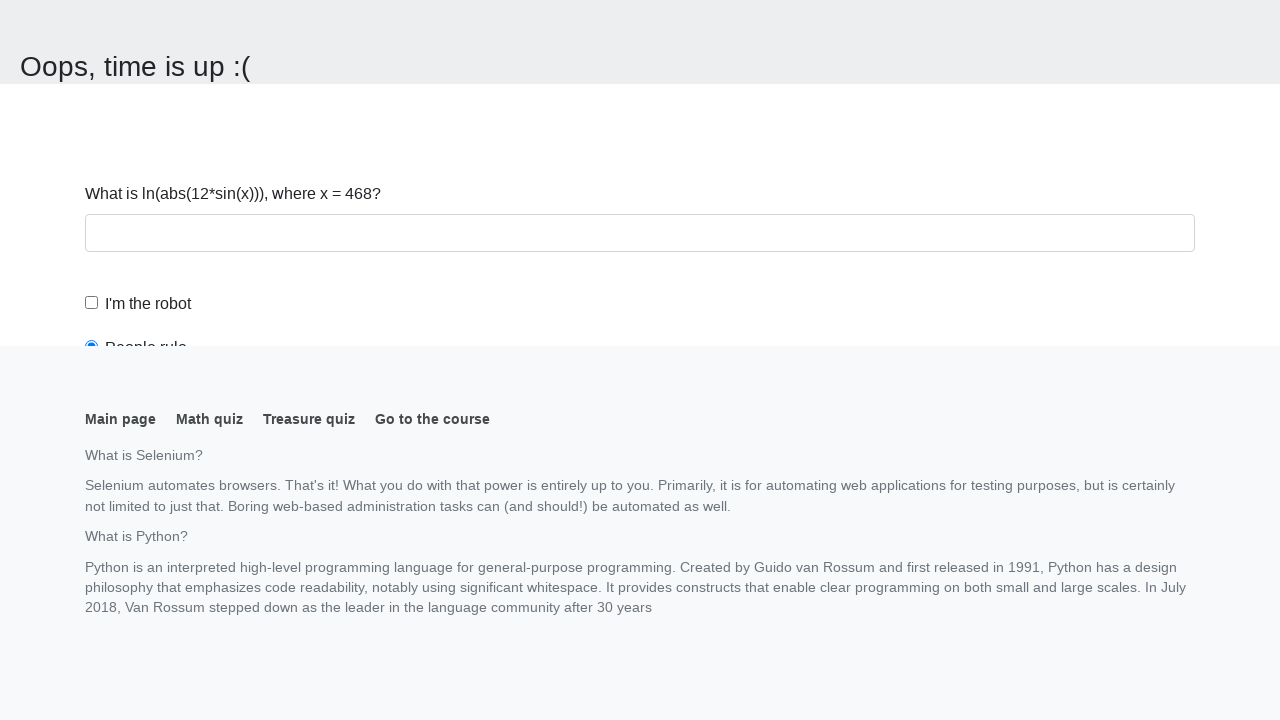

Navigated to math form page
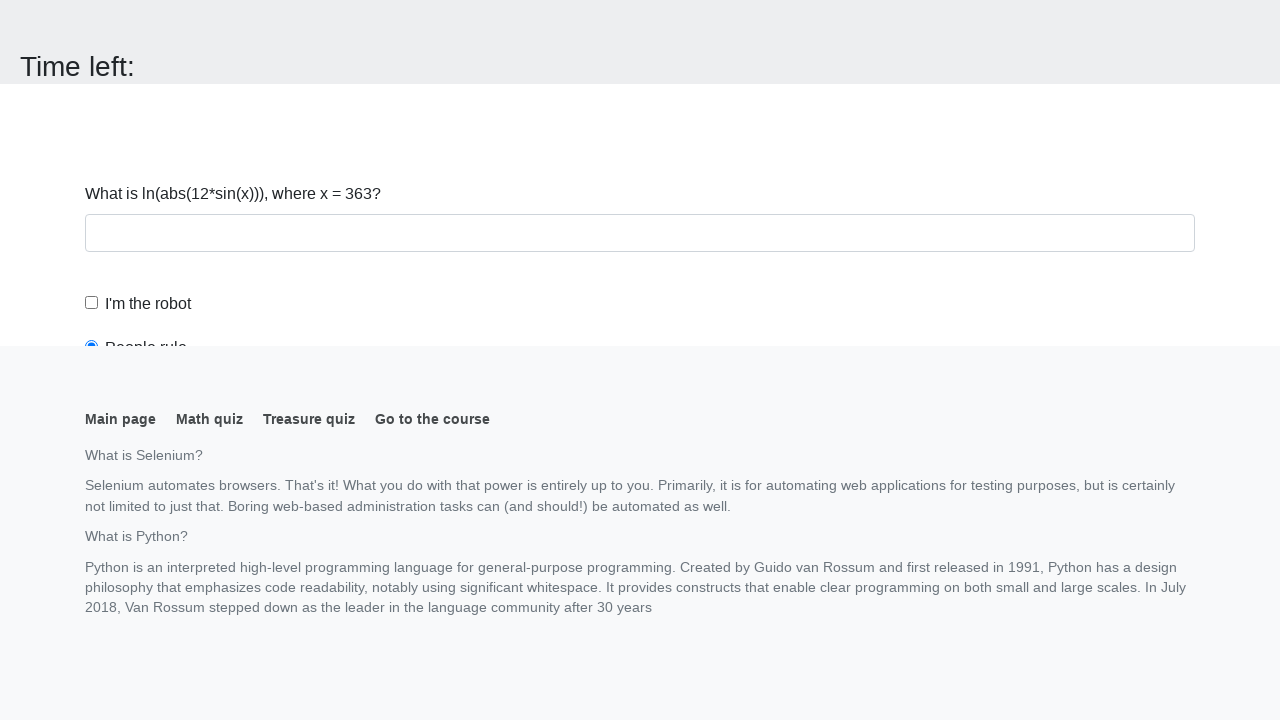

Located the input value element
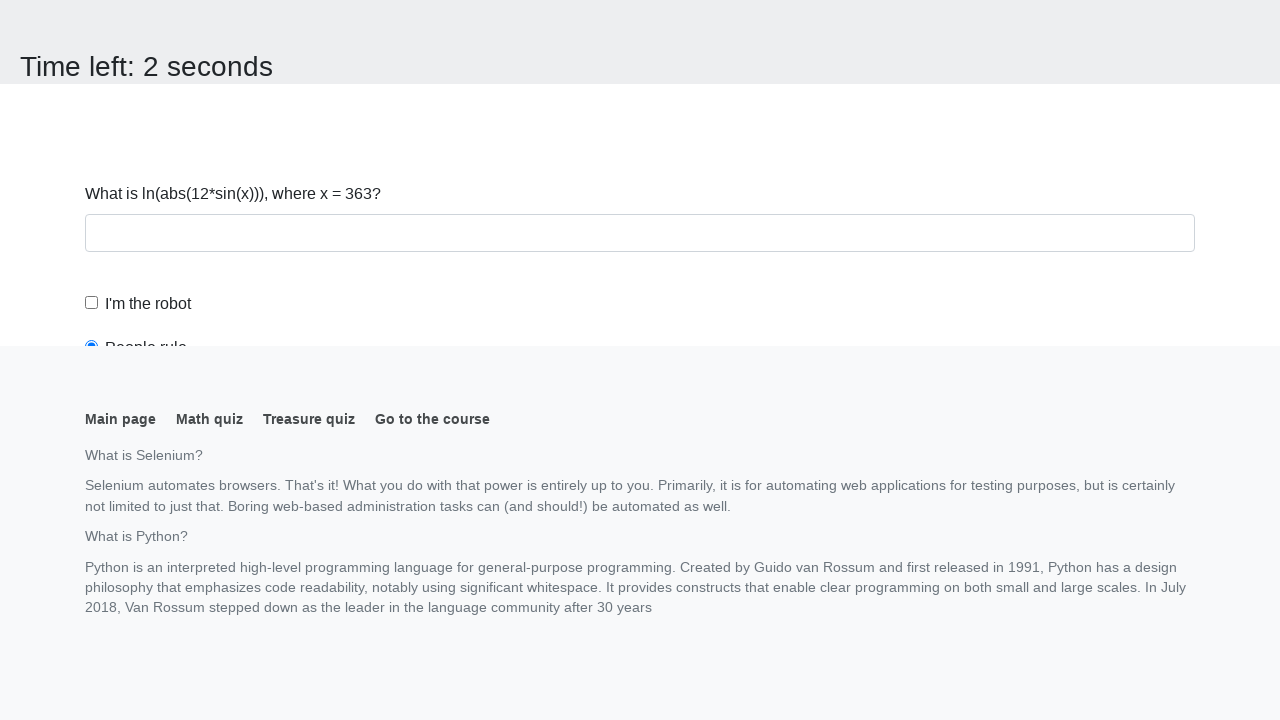

Read input value from page: 363
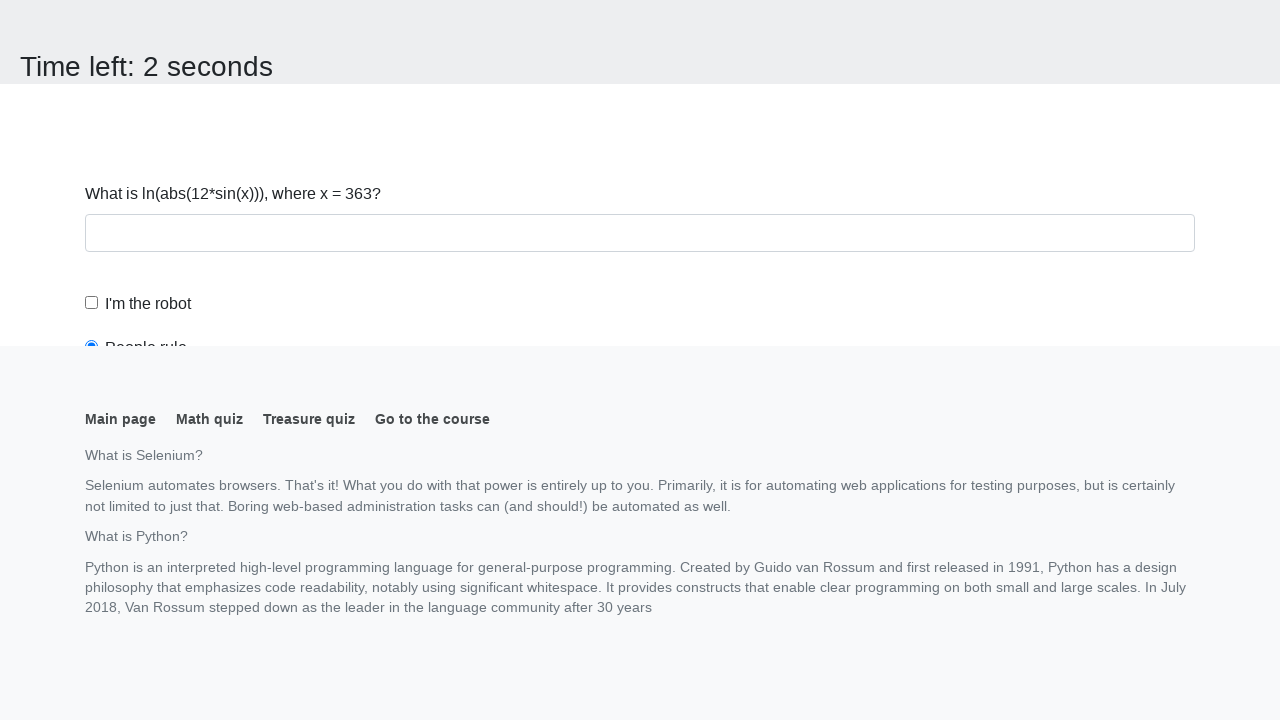

Calculated logarithmic result: 2.474203434359491
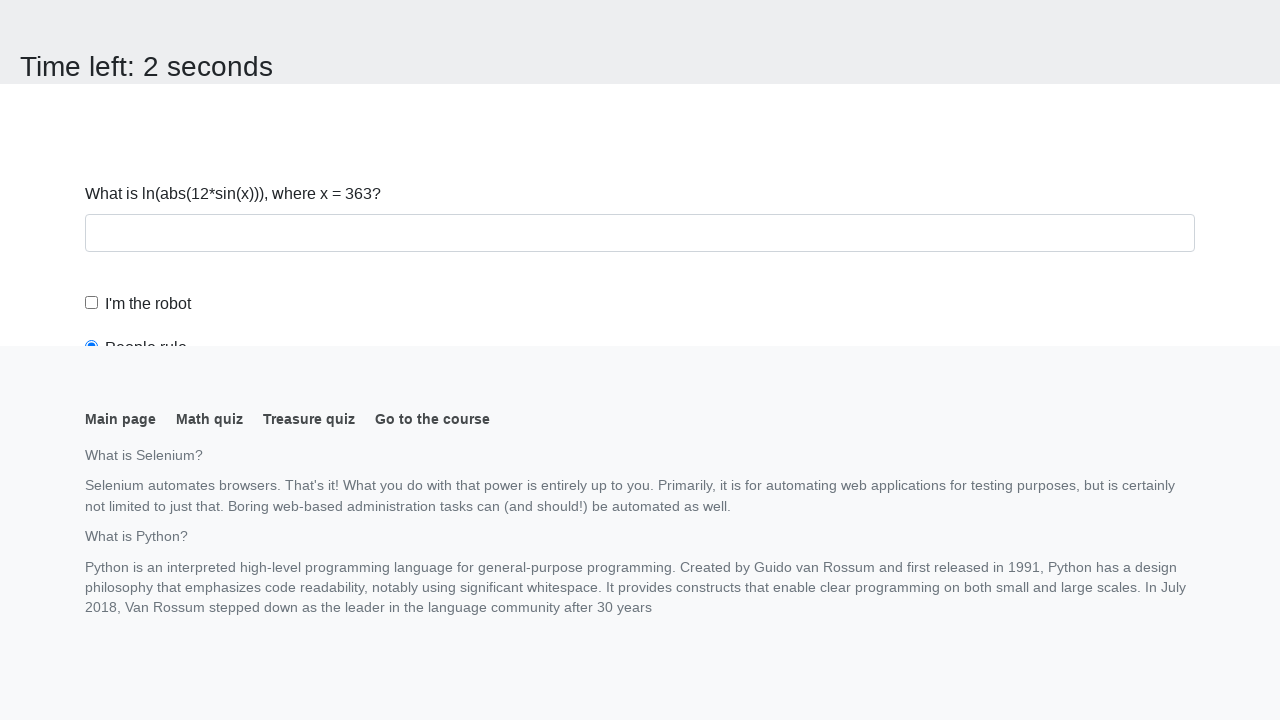

Filled answer field with calculated value: 2.474203434359491 on #answer
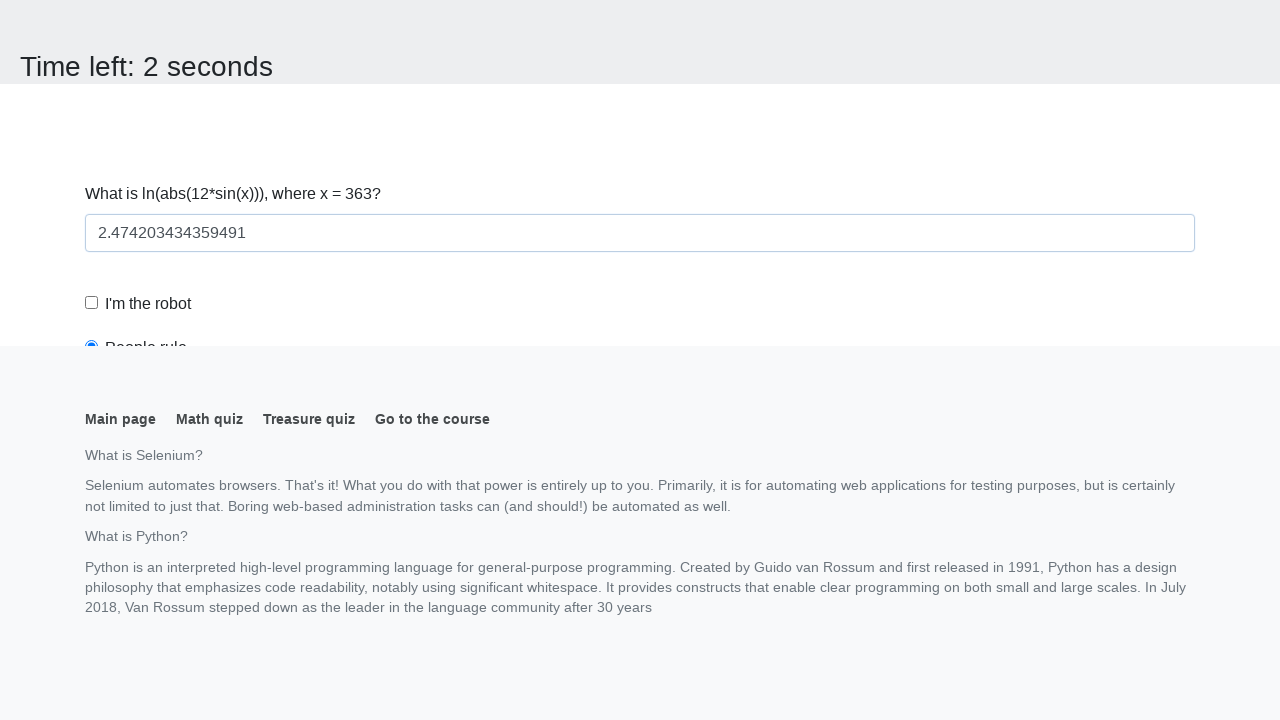

Checked the robot checkbox at (92, 303) on #robotCheckBox
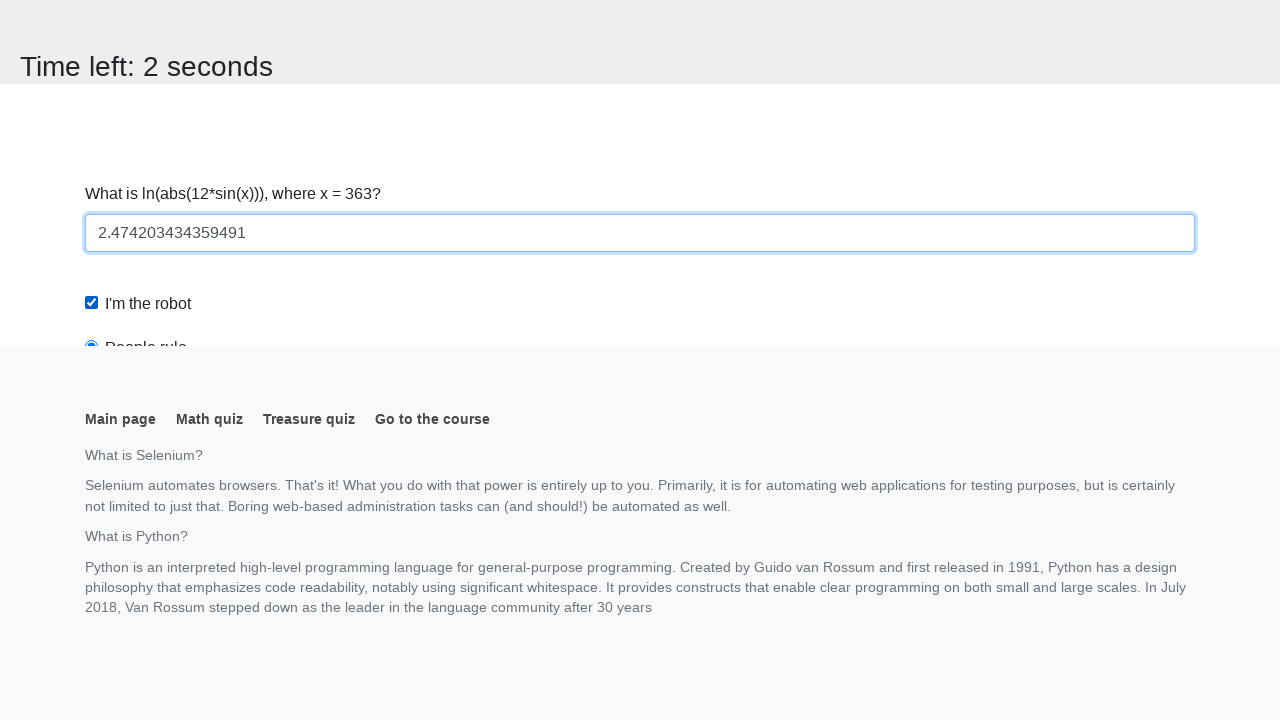

Scrolled to robots rule radio button
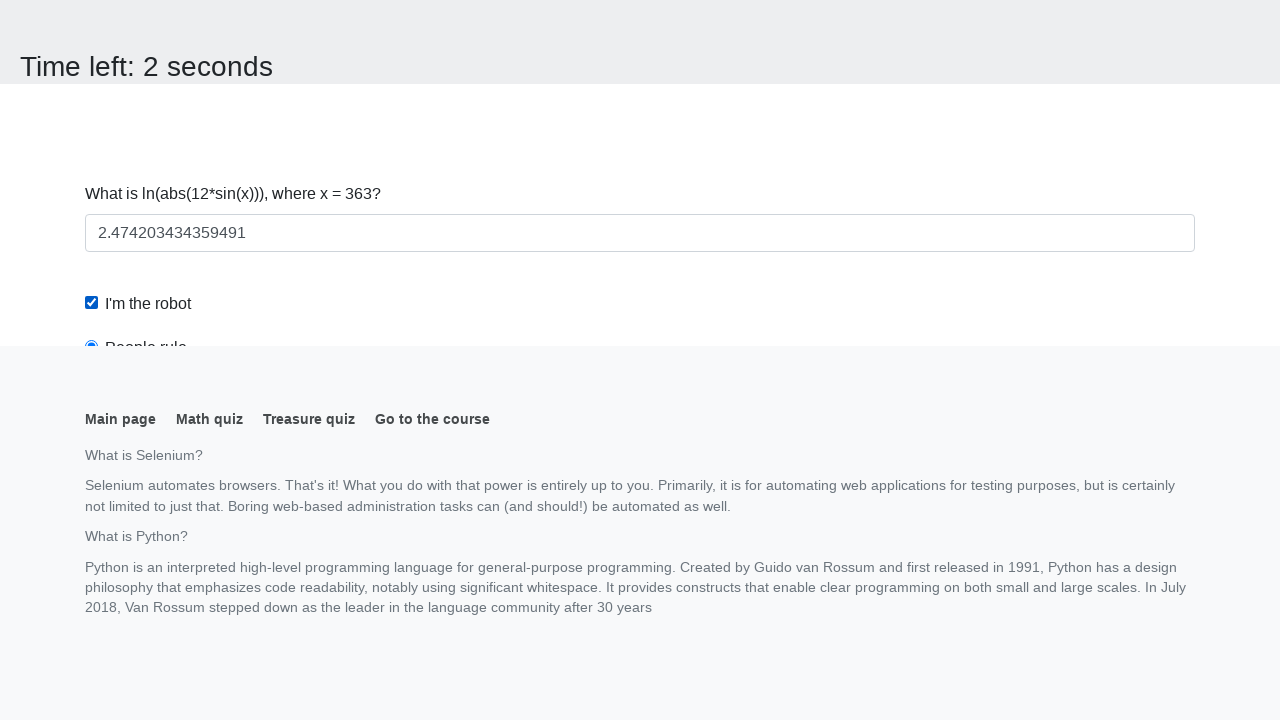

Selected the robots rule radio button at (92, 7) on #robotsRule
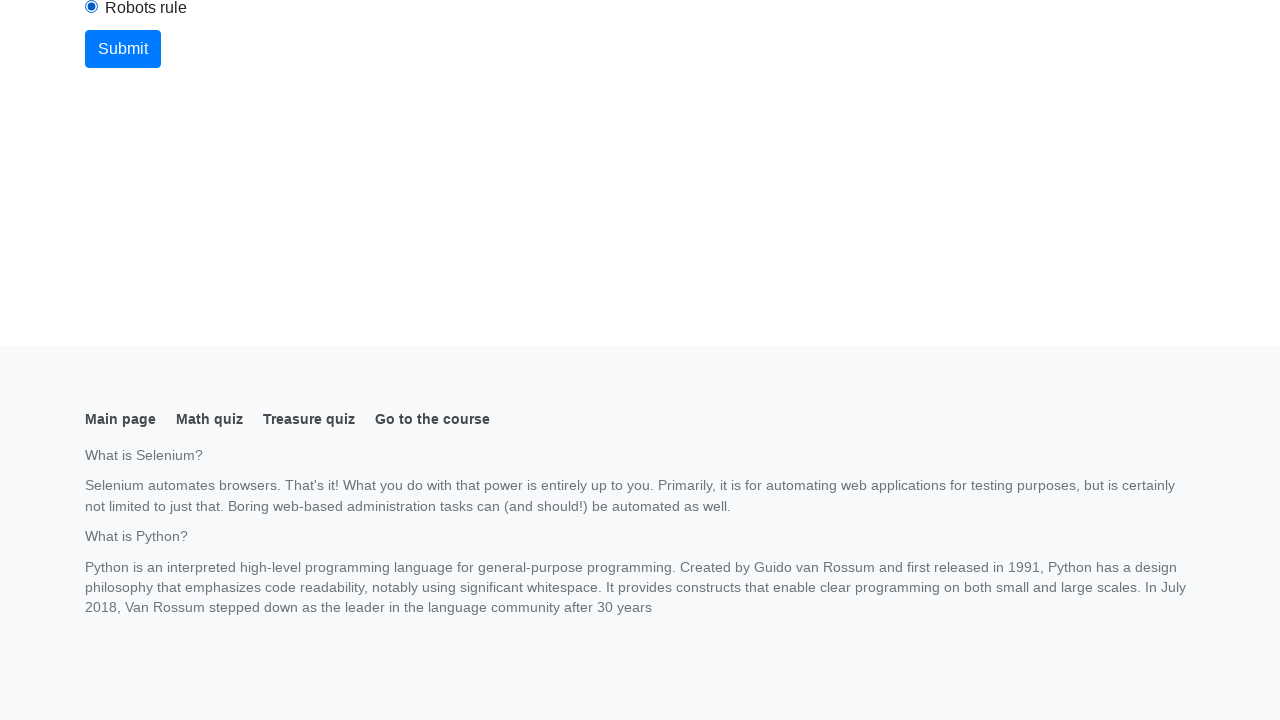

Clicked submit button to submit form at (123, 49) on button
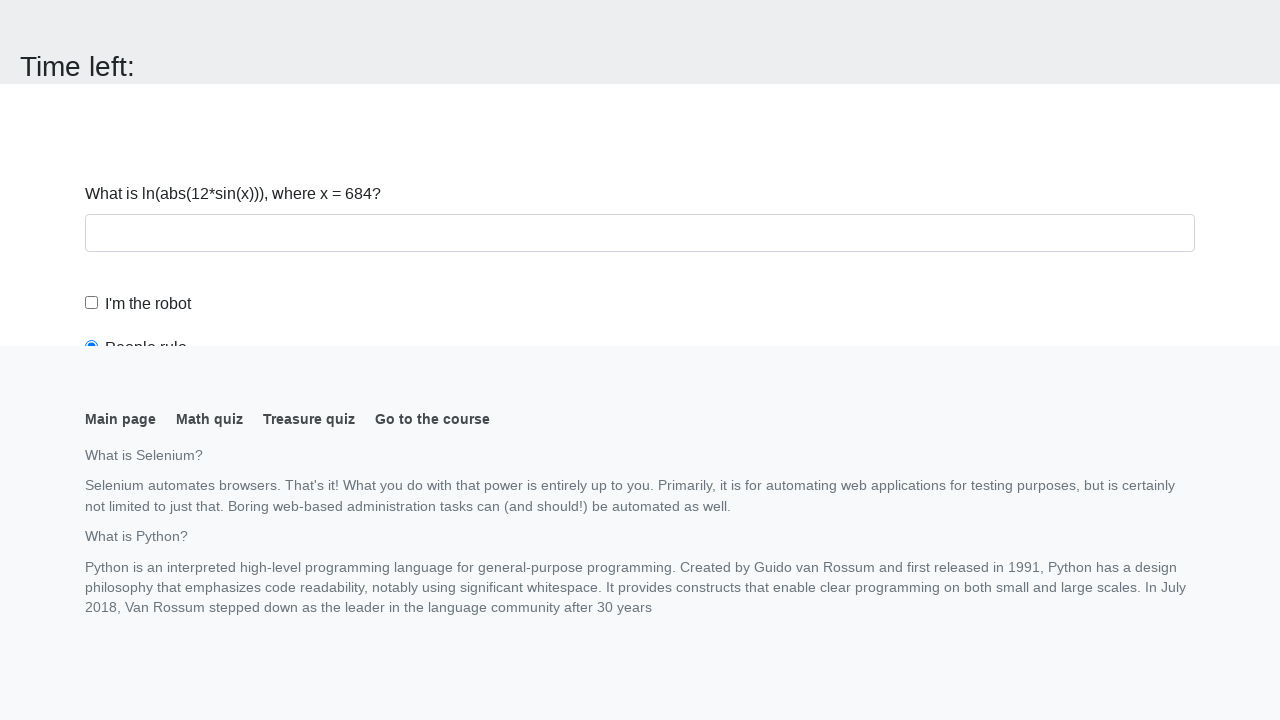

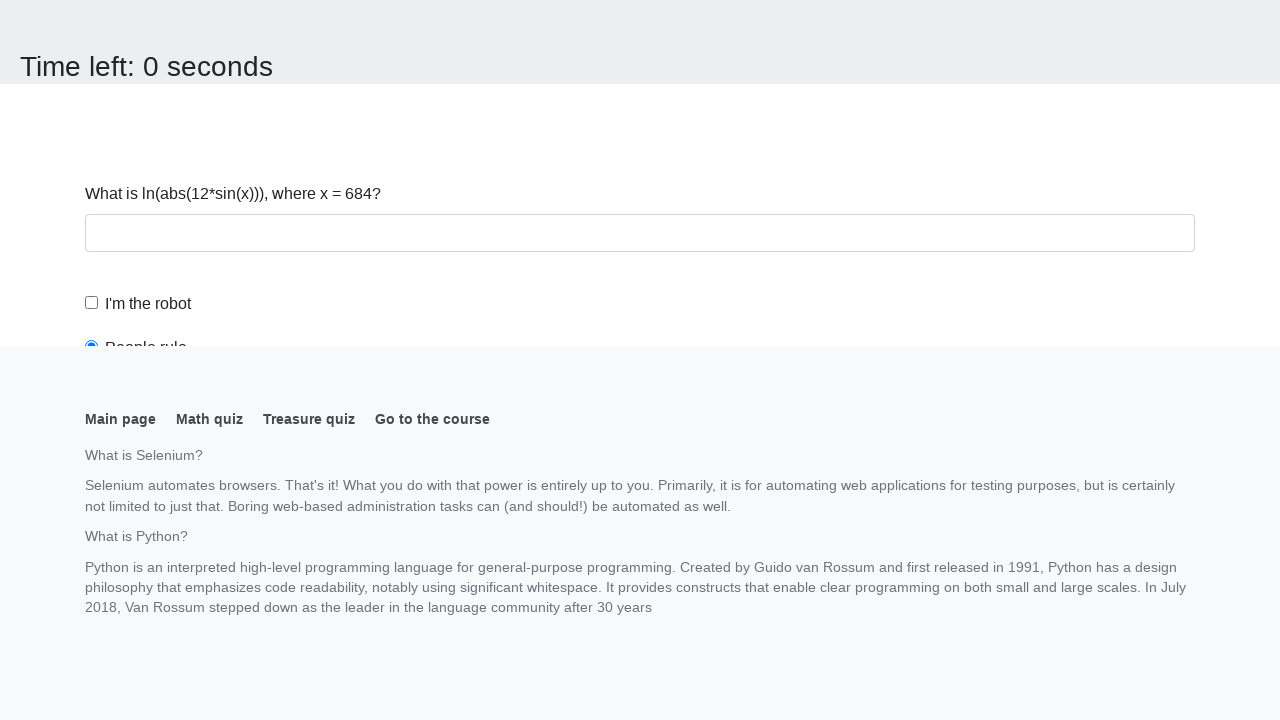